Tests static dropdown functionality by selecting options using different methods (by value, by index, by visible text) and verifying selections

Starting URL: https://rahulshettyacademy.com/dropdownsPractise/

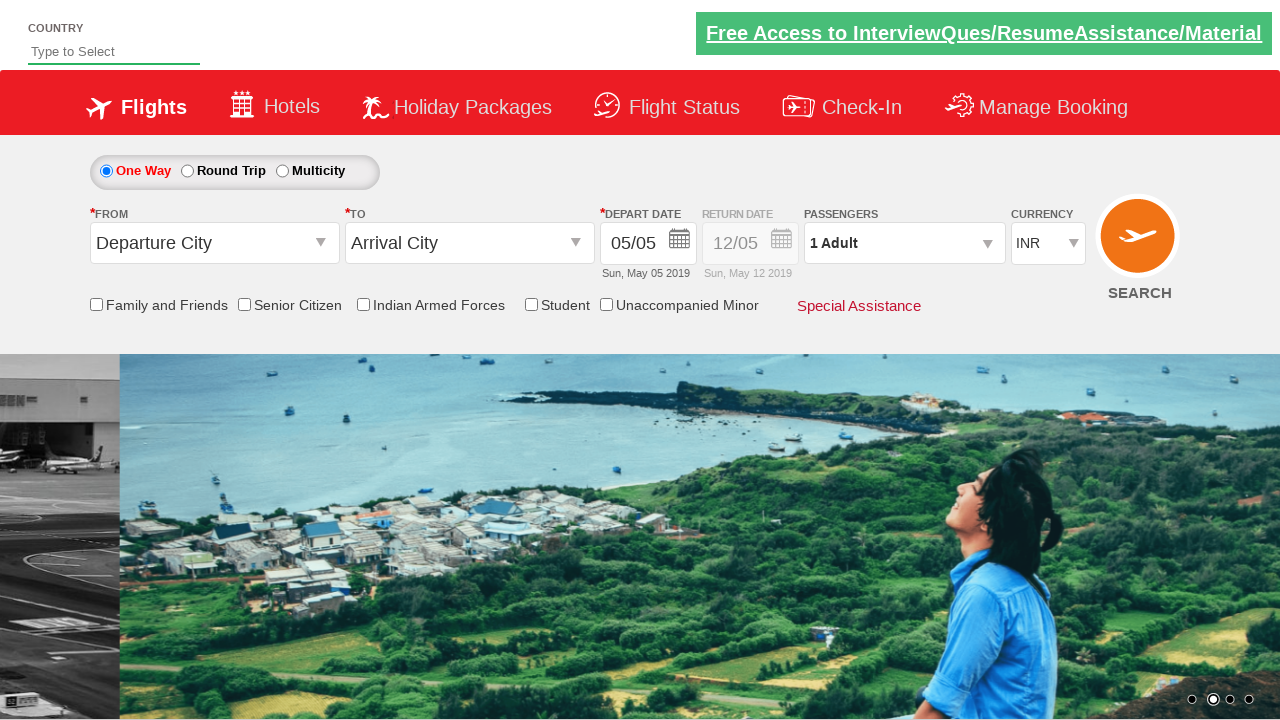

Clicked on currency dropdown at (1048, 244) on select[name='ctl00$mainContent$DropDownListCurrency']
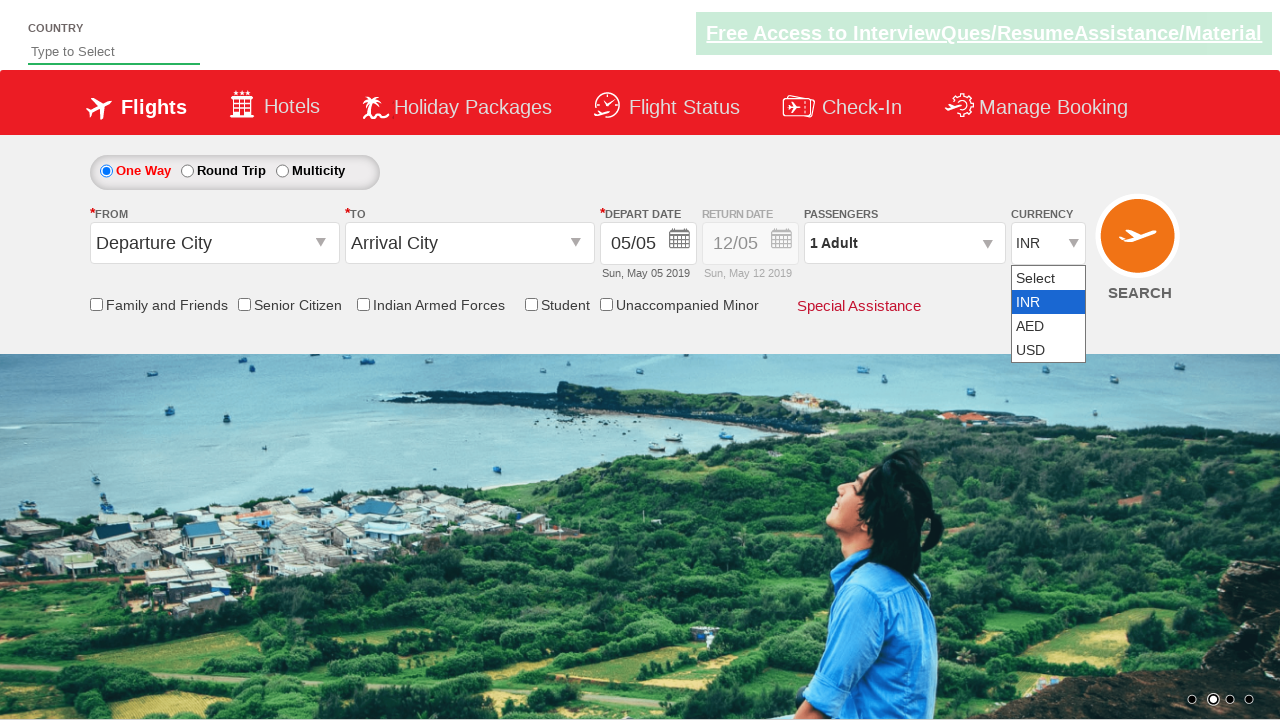

Selected USD option by value on select[name='ctl00$mainContent$DropDownListCurrency']
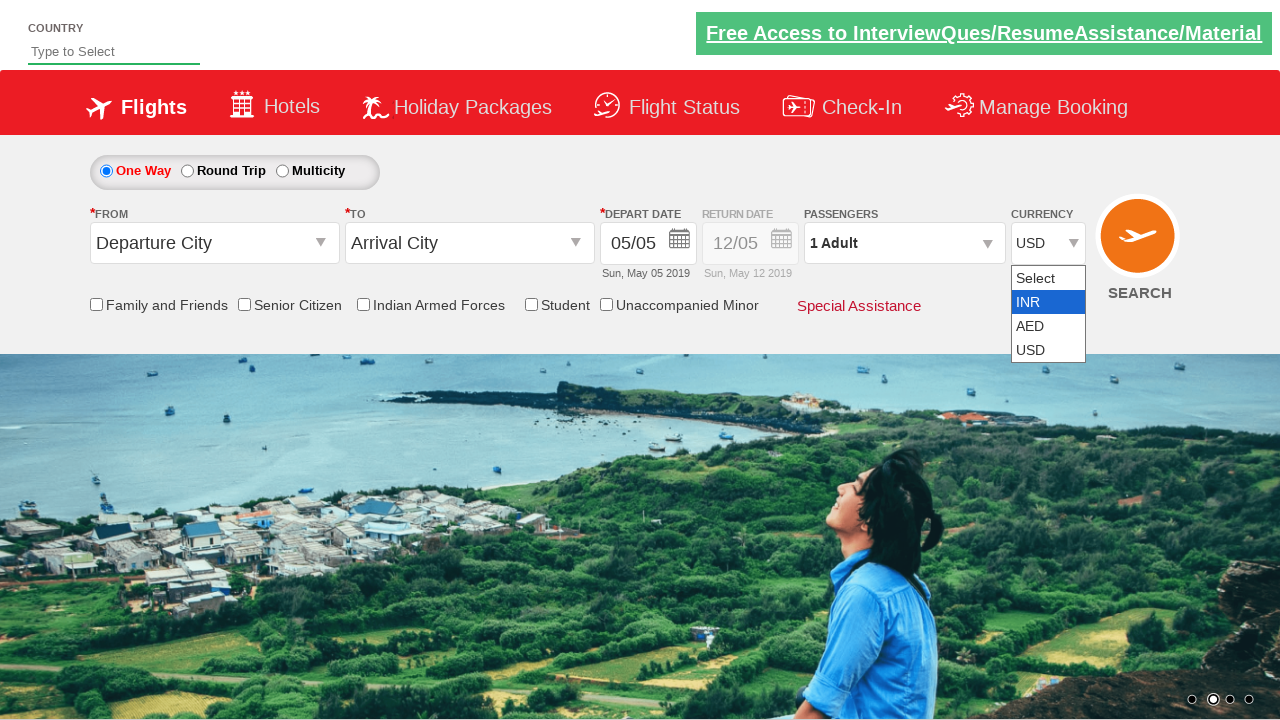

Verified USD is selected in dropdown
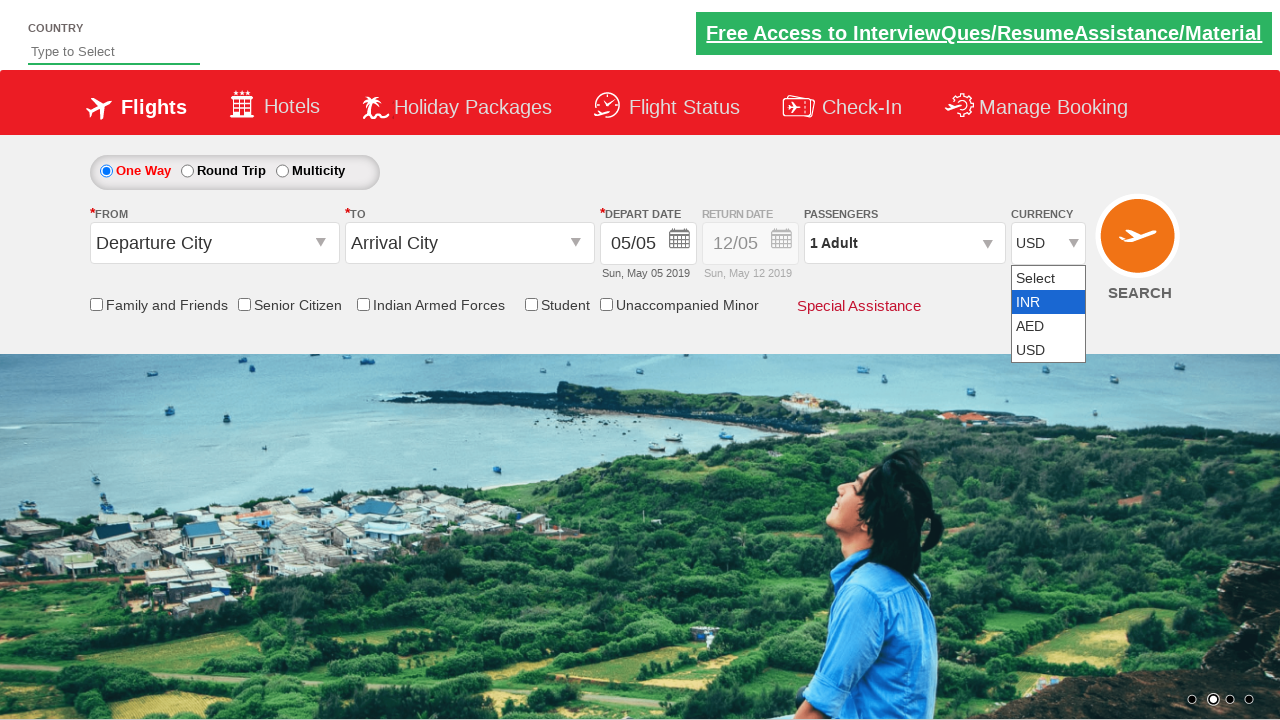

Selected AED option by index 2 on select[name='ctl00$mainContent$DropDownListCurrency']
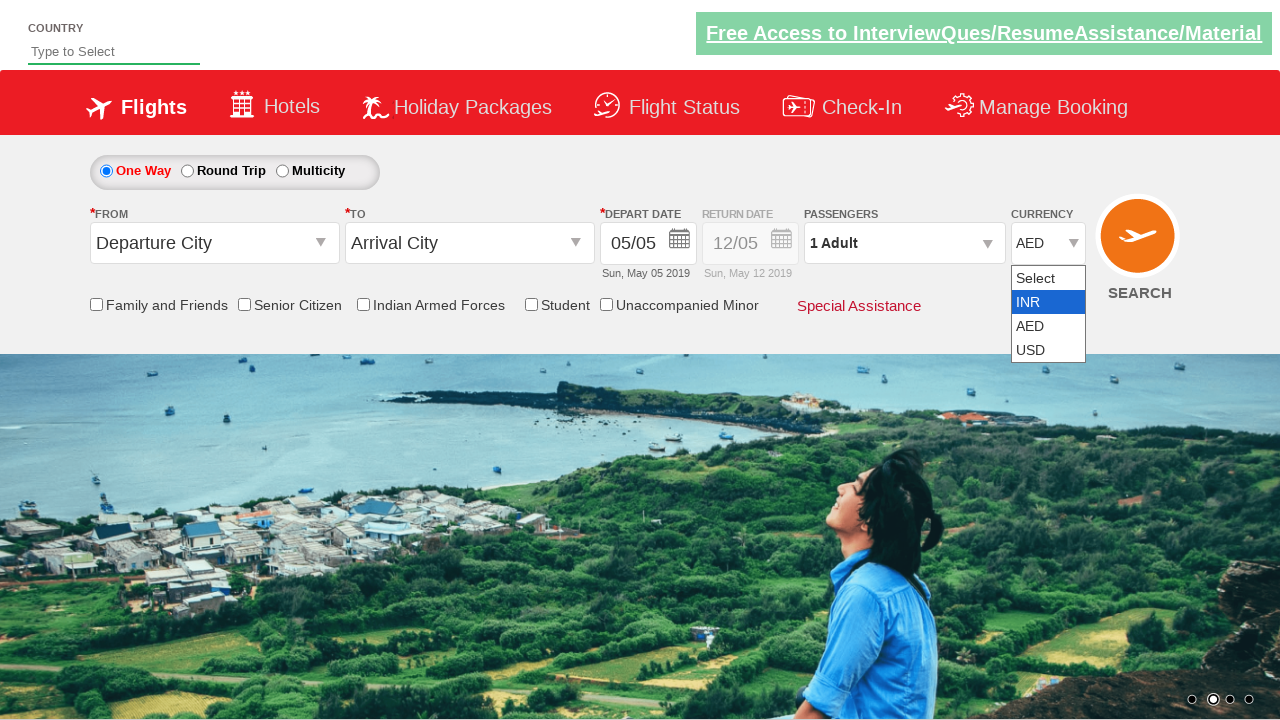

Selected INR option by visible text on select[name='ctl00$mainContent$DropDownListCurrency']
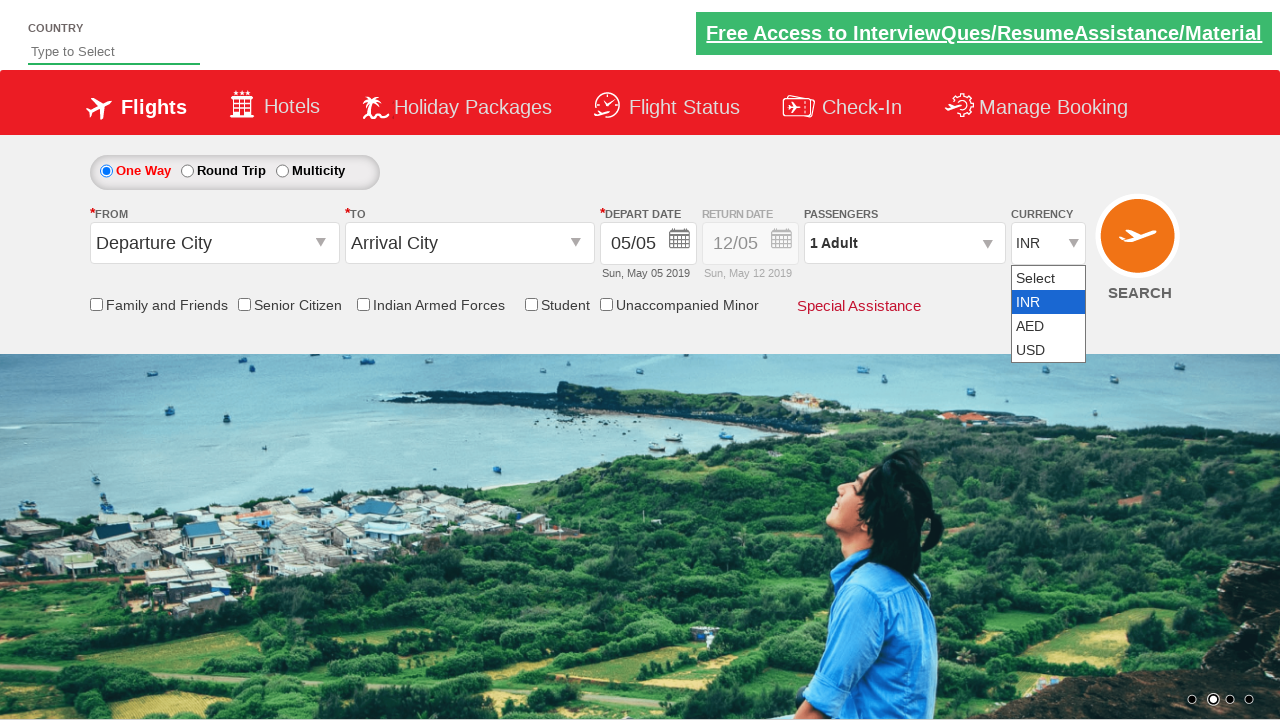

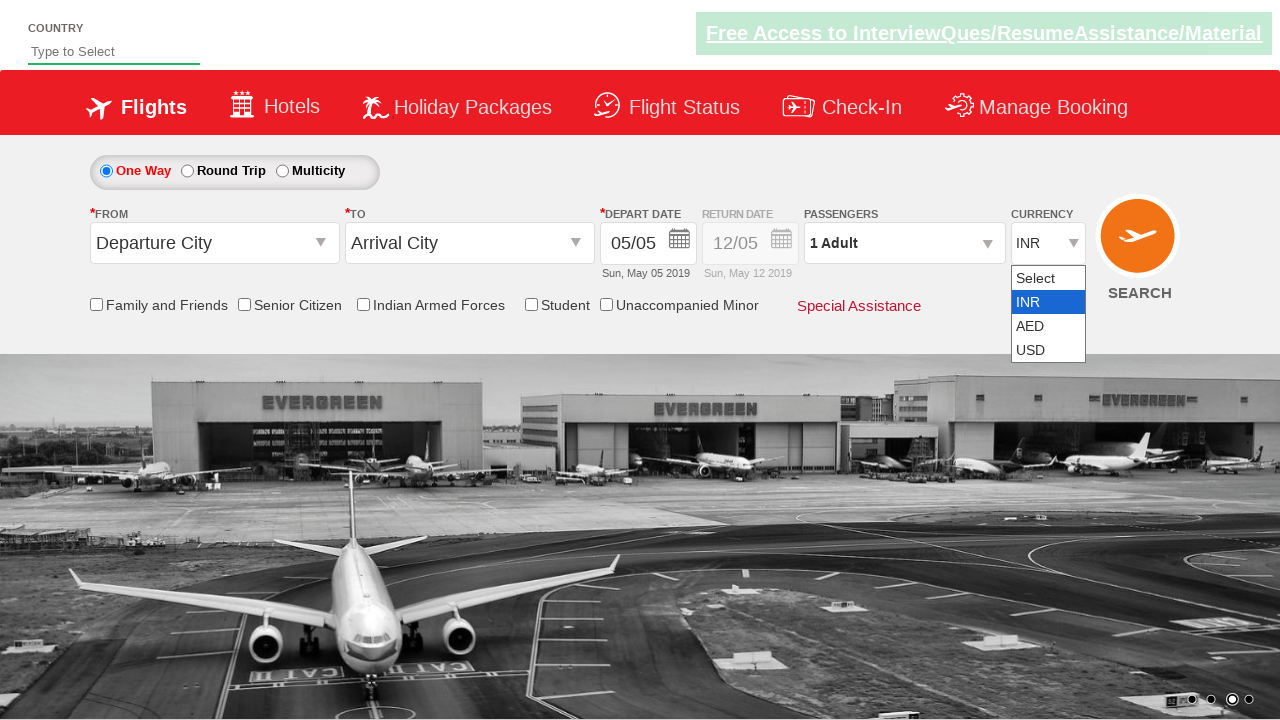